Fills out a simple form with first name, last name, city, and country fields, then submits it

Starting URL: http://suninjuly.github.io/simple_form_find_task.html

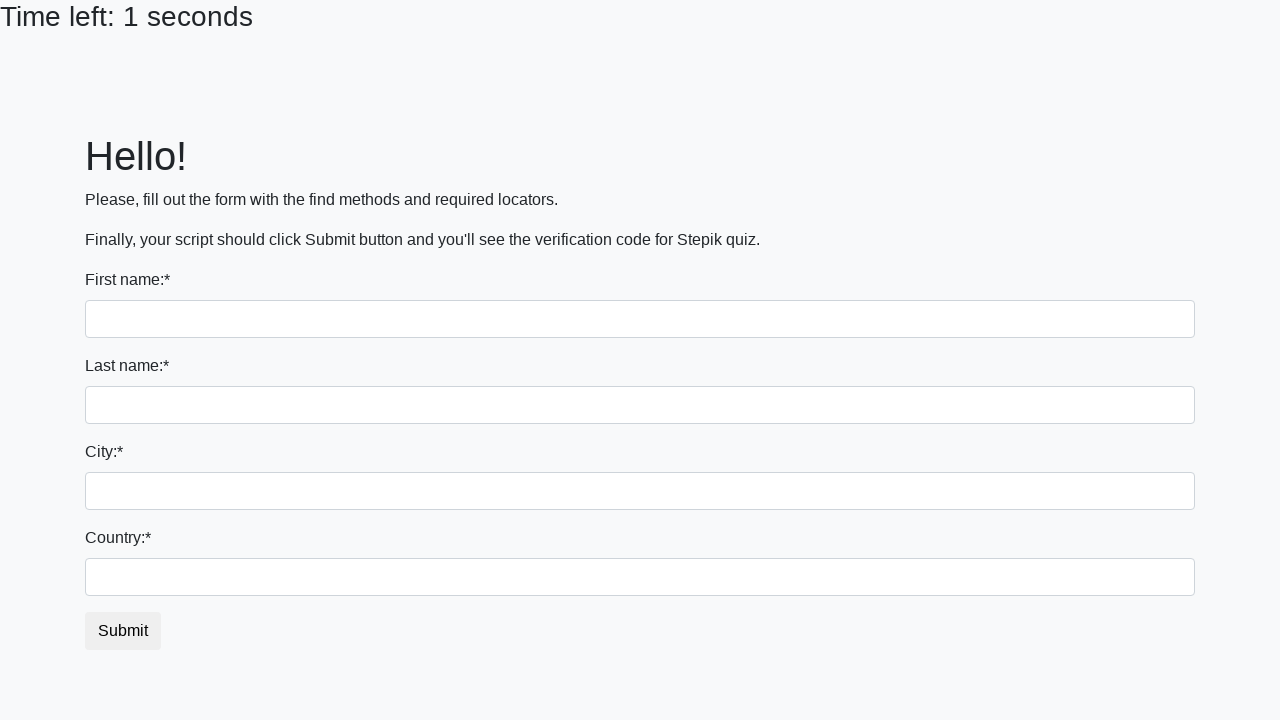

Filled first name field with 'Ivan' on body > div.container > form > div:nth-child(1) > input
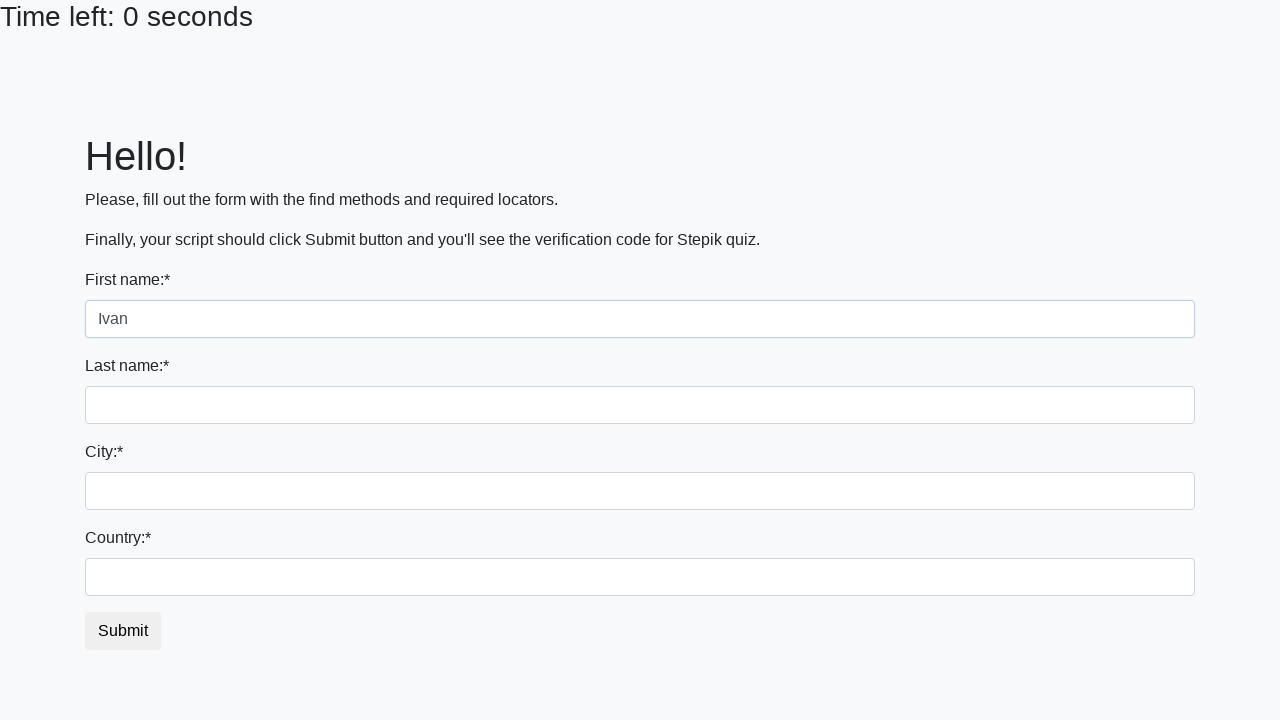

Filled last name field with 'Petrov' on body > div.container > form > div:nth-child(2) > input
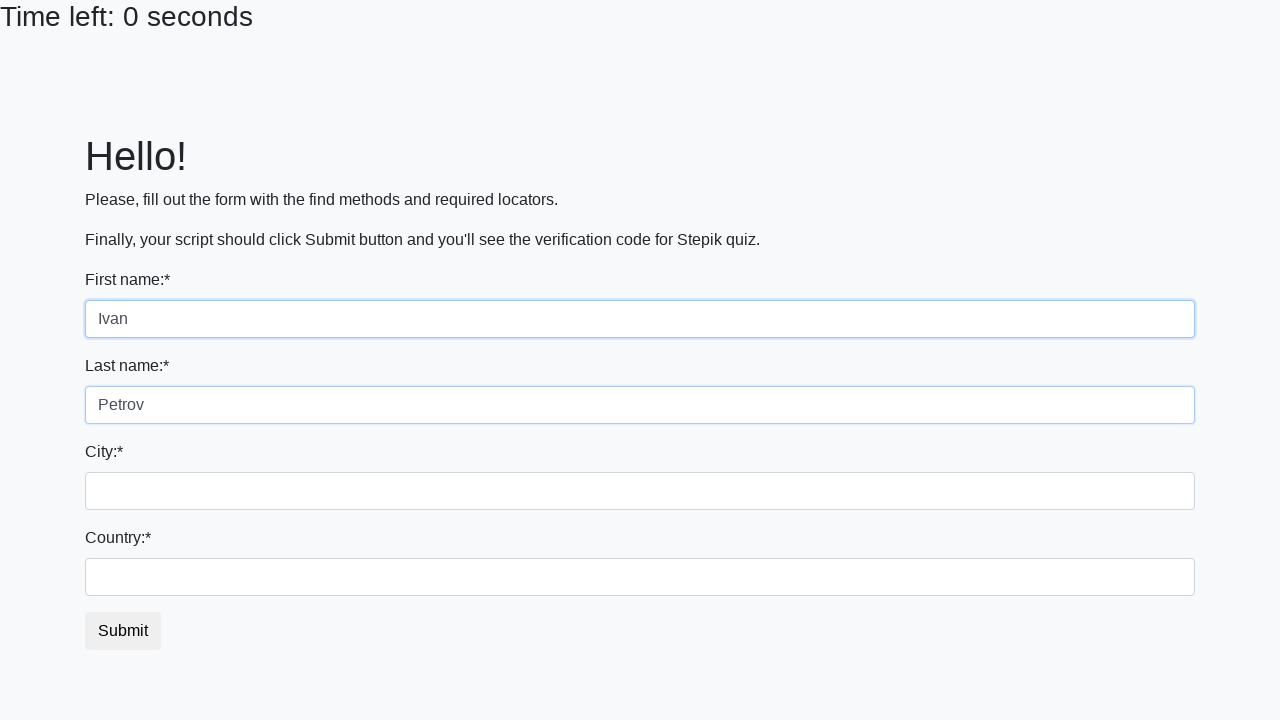

Filled city field with 'Smolensk' on body > div.container > form > div:nth-child(3) > input
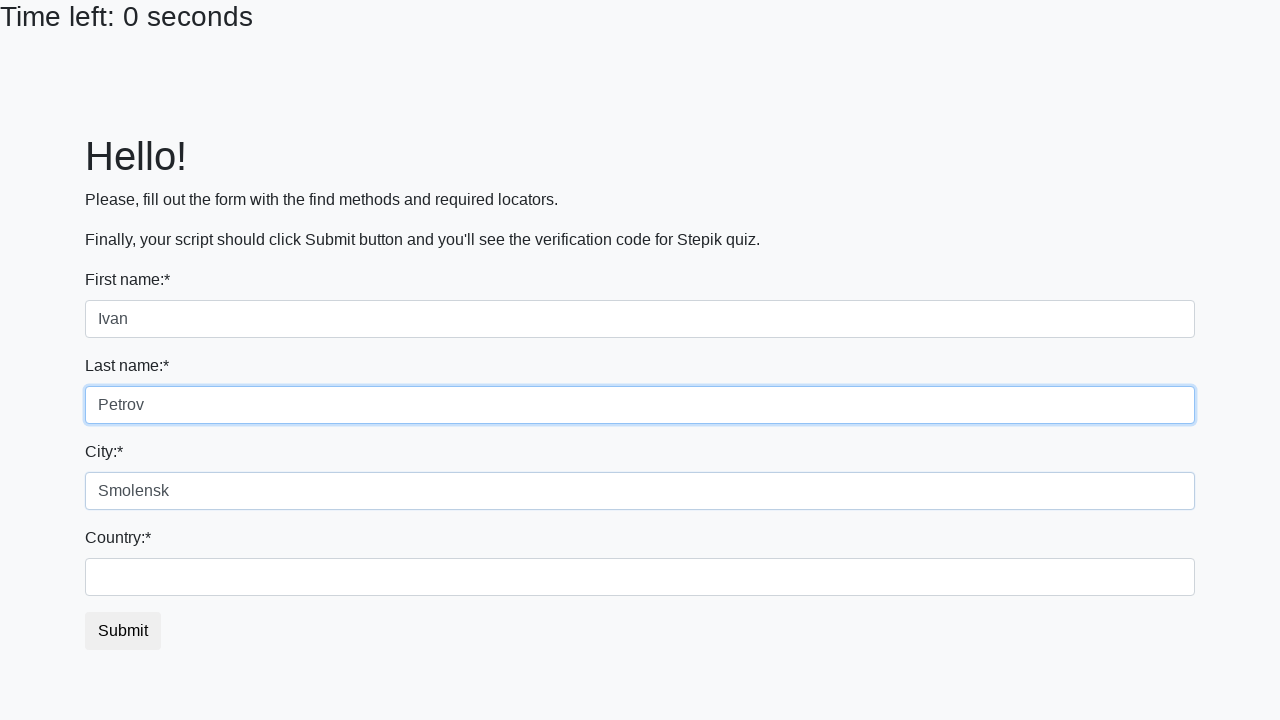

Filled country field with 'Russia' on #country
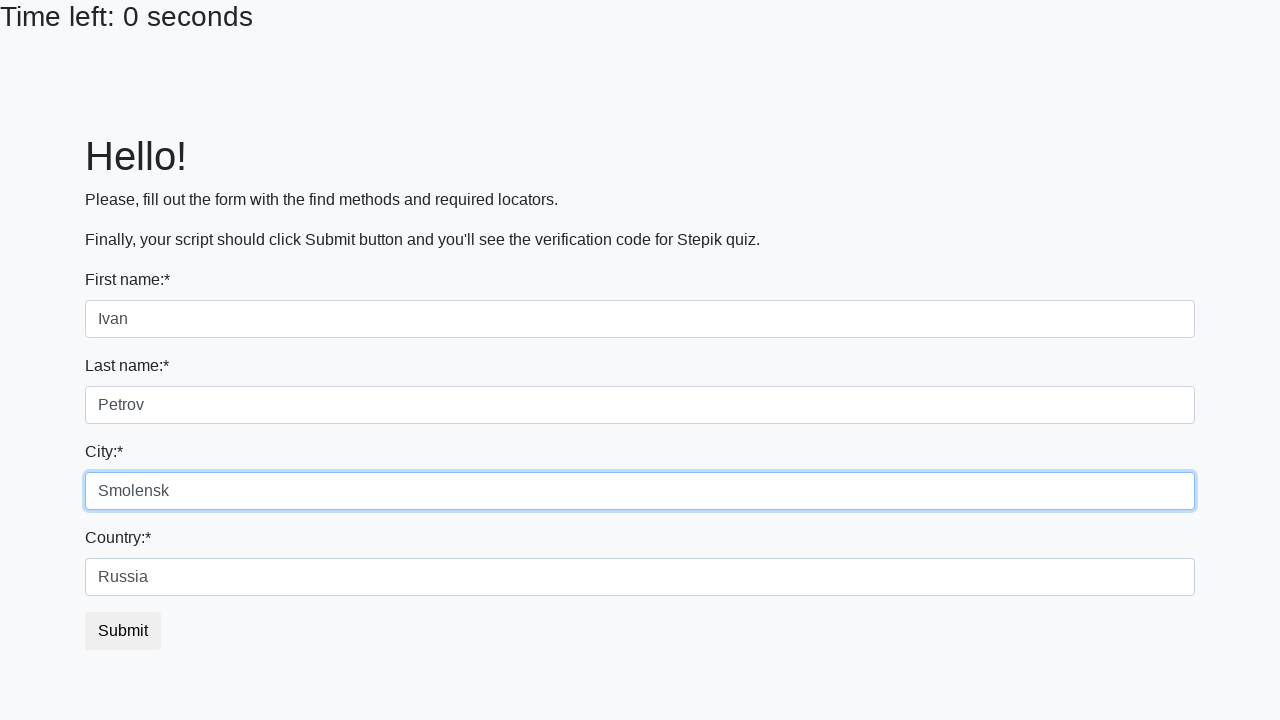

Clicked submit button to submit the form at (123, 631) on #submit_button
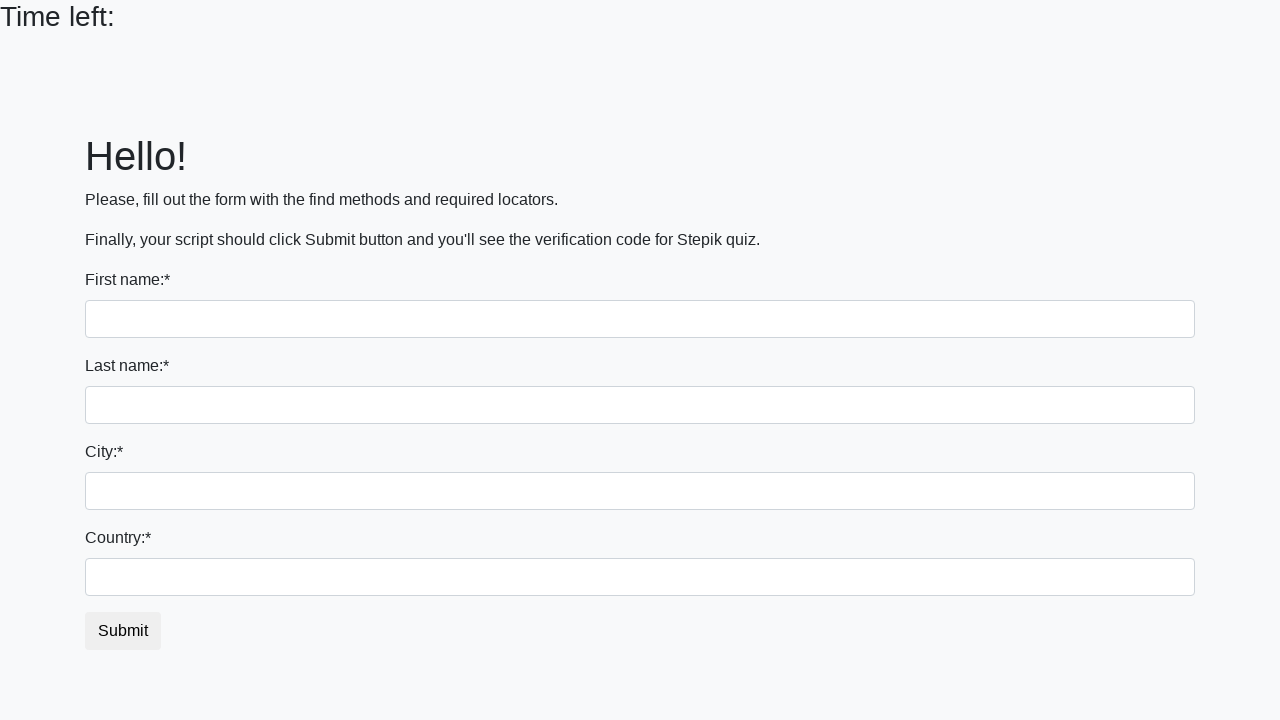

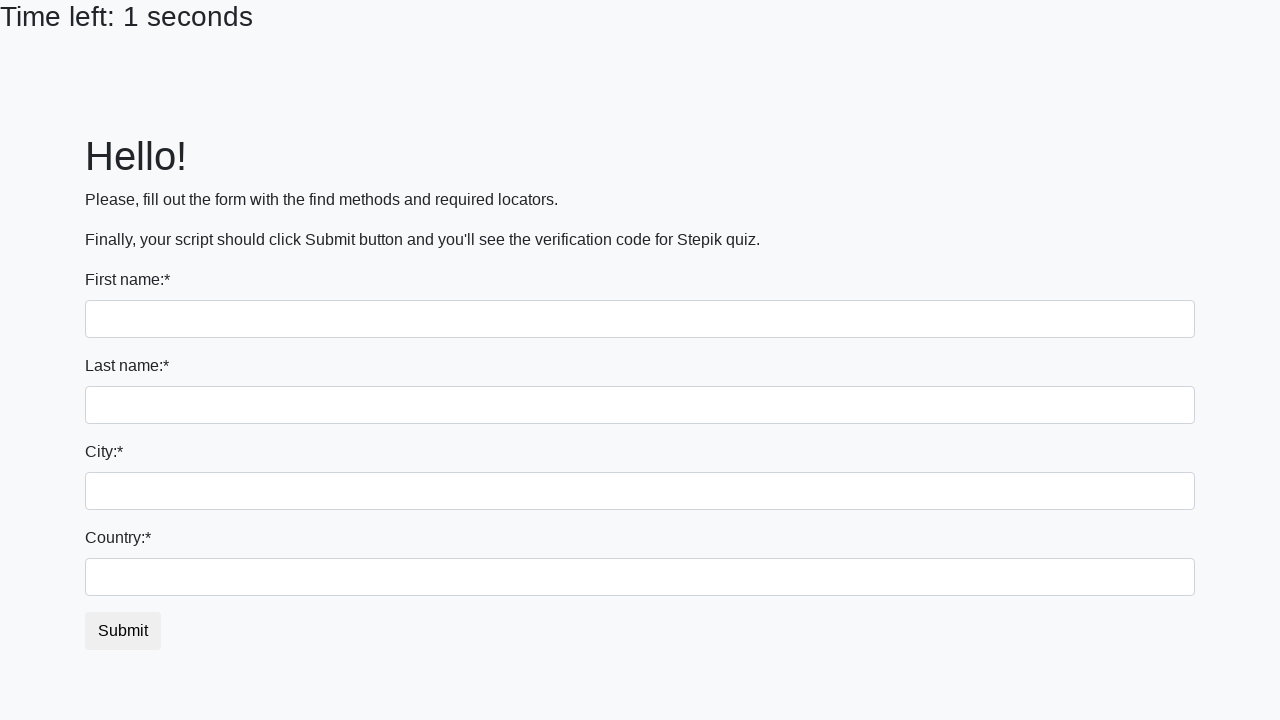